Tests shopping cart functionality by adding multiple products and verifying they appear correctly in the cart

Starting URL: http://jupiter.cloud.planittesting.com

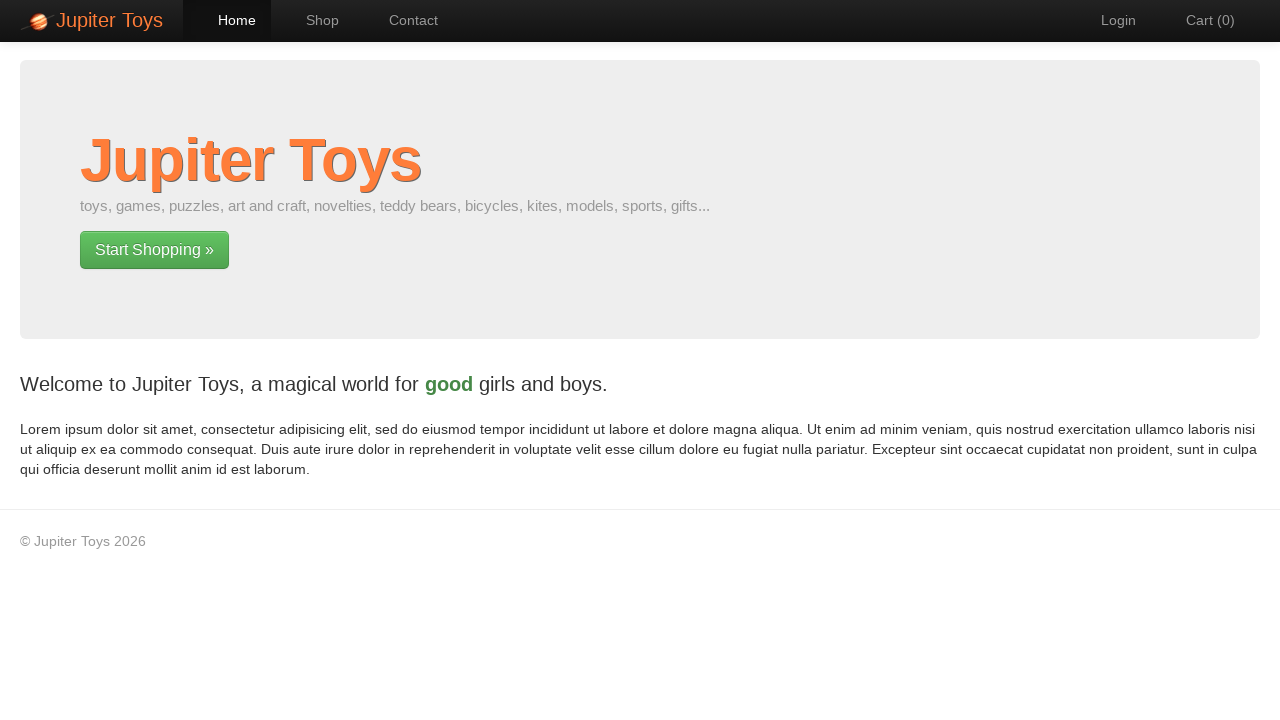

Clicked on Shop tab at (312, 20) on text=Shop
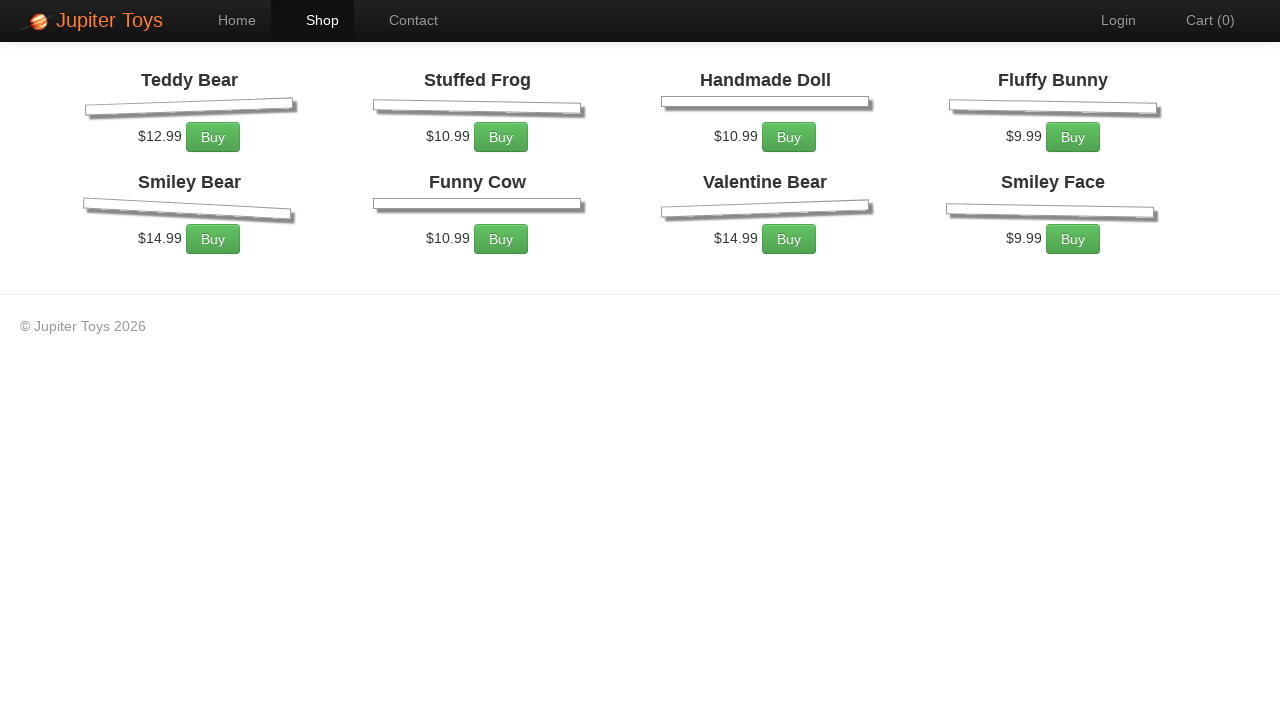

Clicked Buy button for Fluffy Bunny product at (1073, 270) on li:has-text('Fluffy Bunny') >> text=Buy
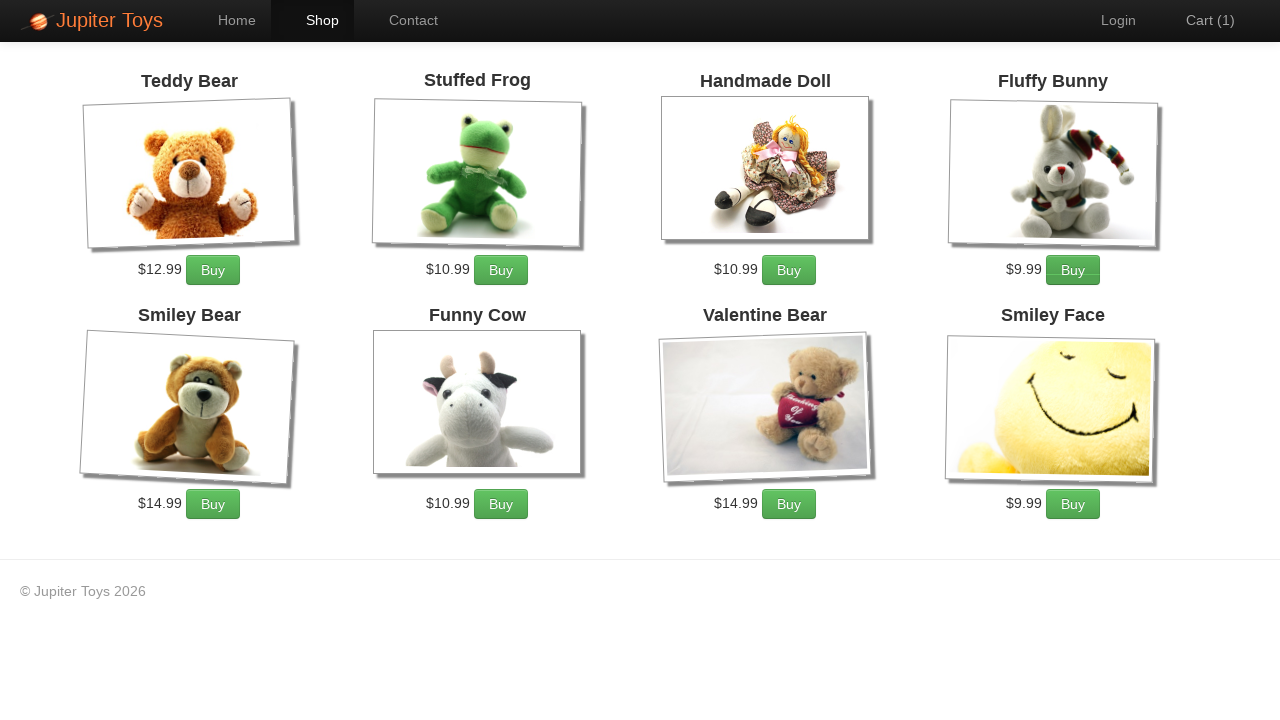

Clicked Buy button for Funny Cow product (first time) at (501, 504) on li:has-text('Funny Cow') >> text=Buy
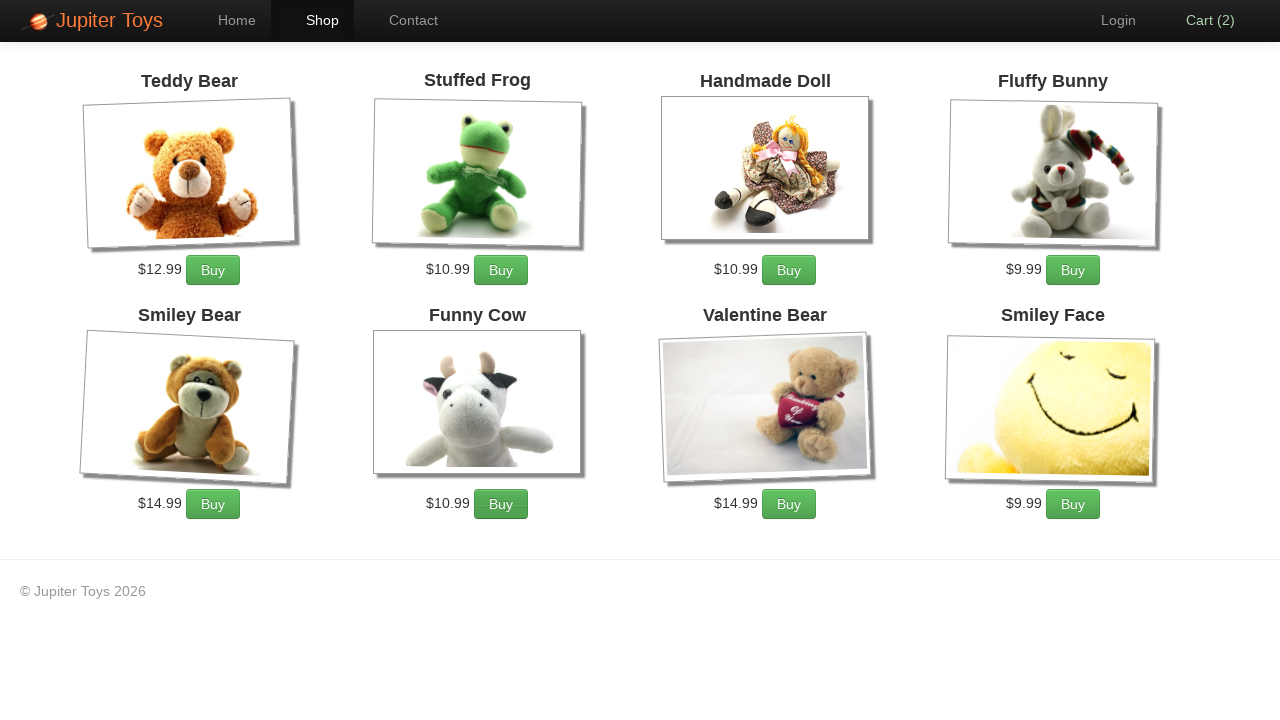

Clicked Buy button for Funny Cow product (second time) at (501, 504) on li:has-text('Funny Cow') >> text=Buy
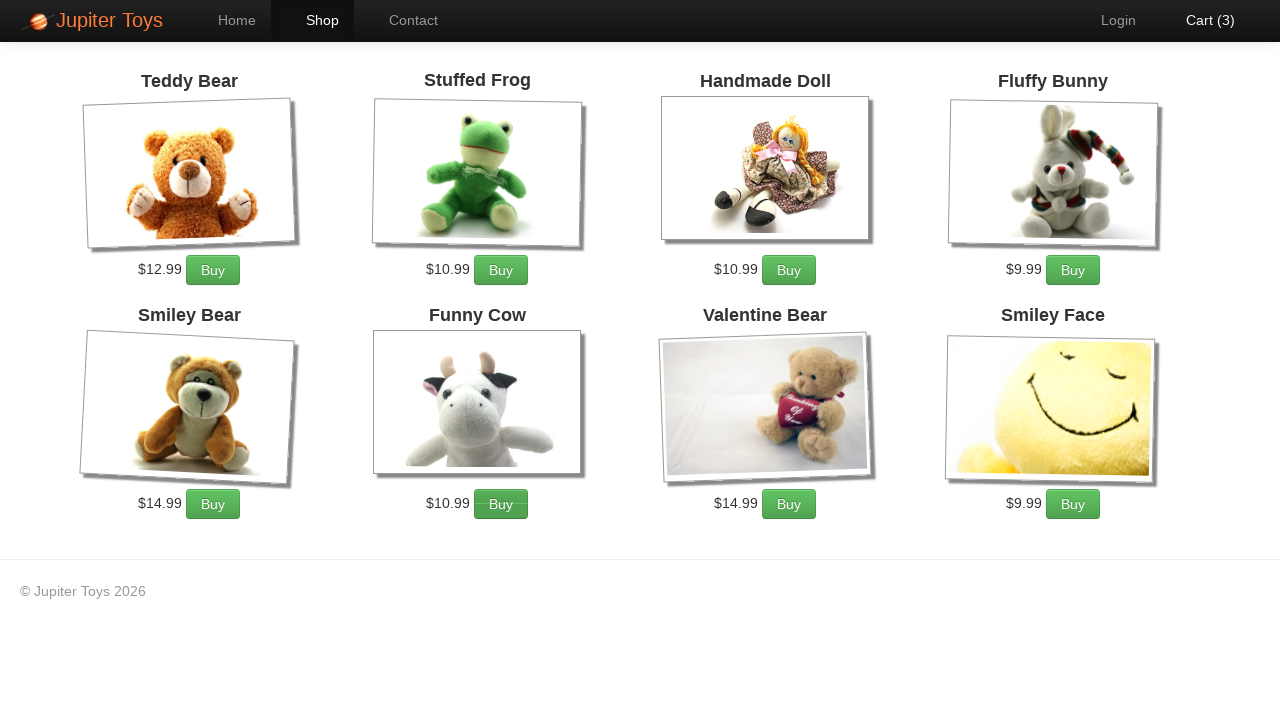

Clicked on Cart icon to navigate to shopping cart at (1200, 20) on a[href='#/cart']
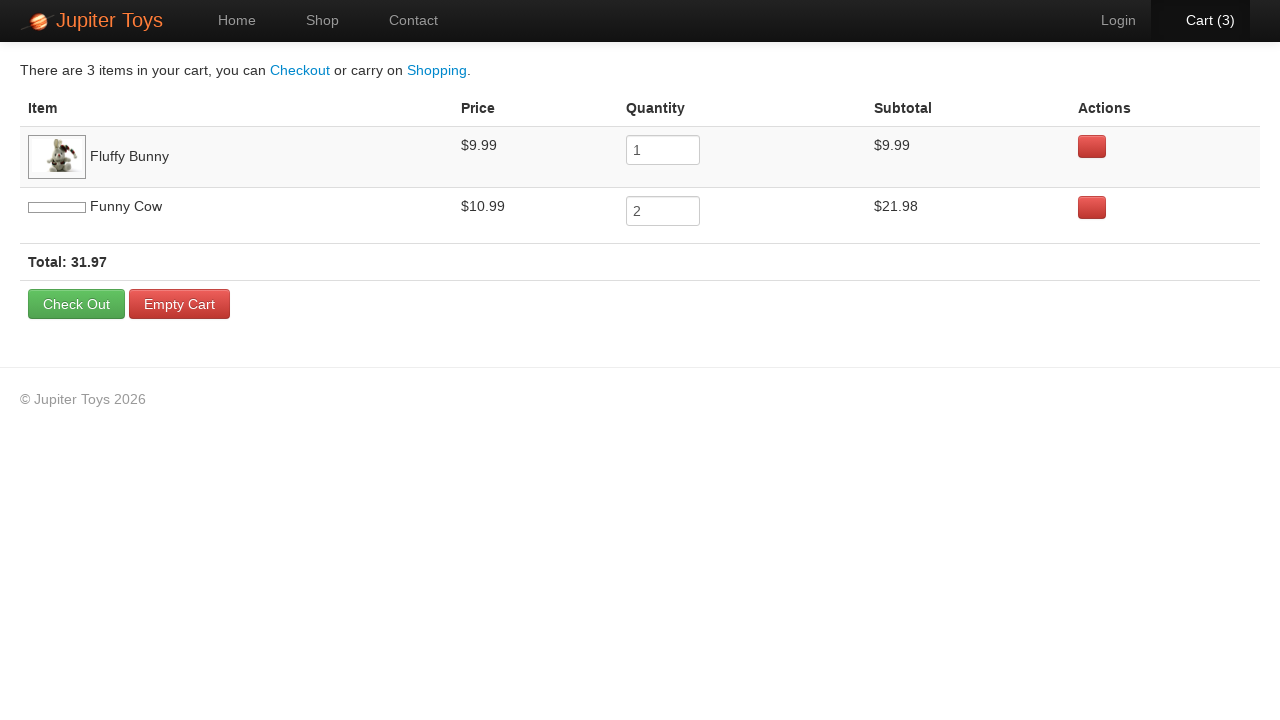

Verified Fluffy Bunny product appears in cart
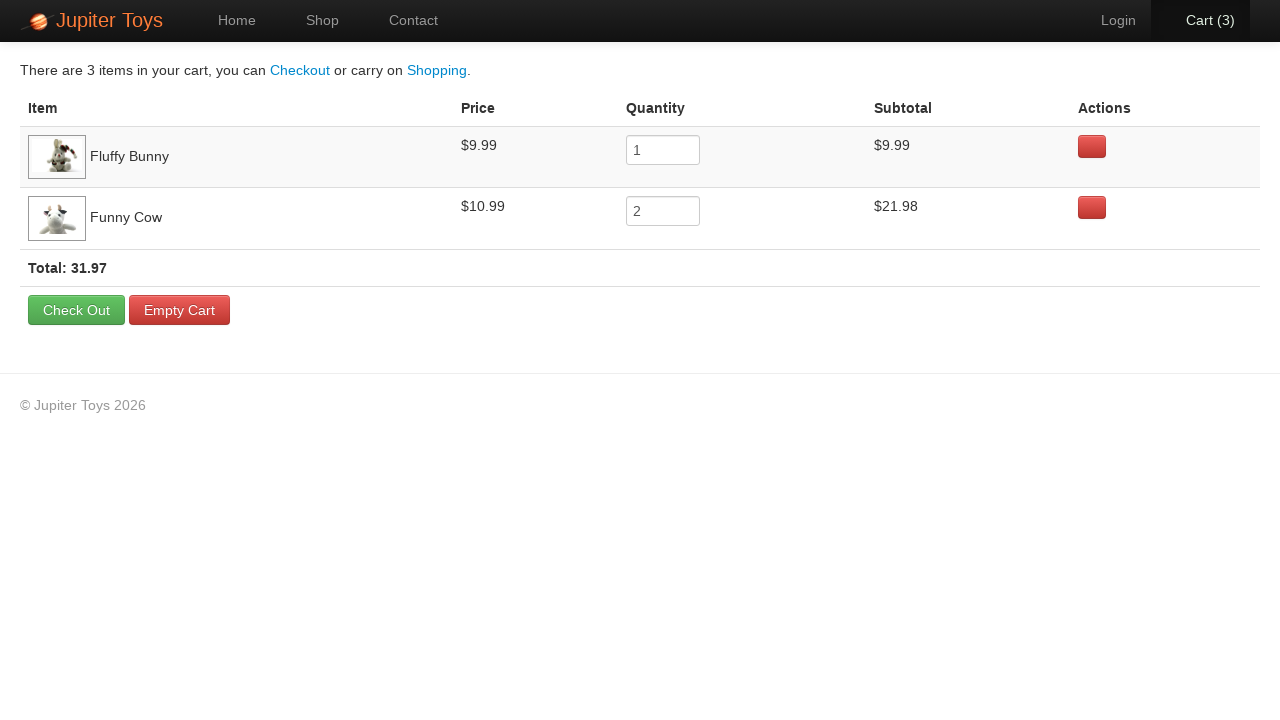

Verified Funny Cow product appears in cart
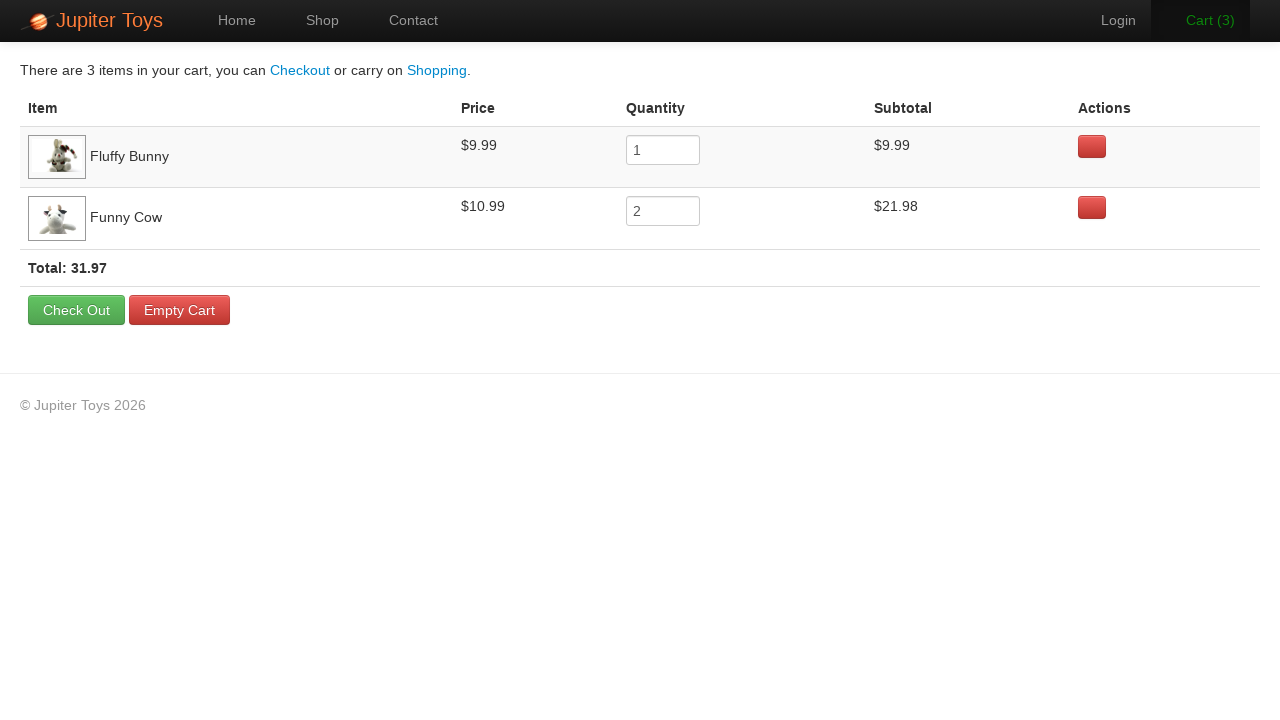

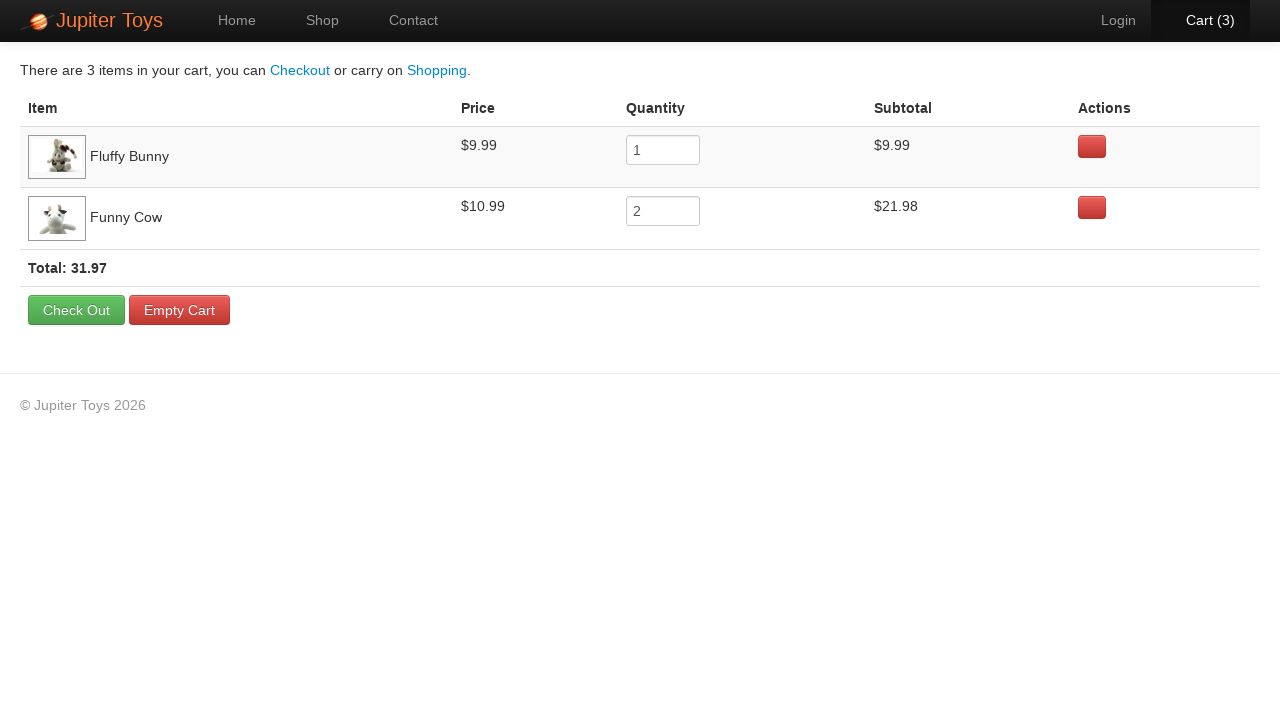